Tests that new items are appended to the bottom of the todo list by creating 3 items and verifying count

Starting URL: https://demo.playwright.dev/todomvc

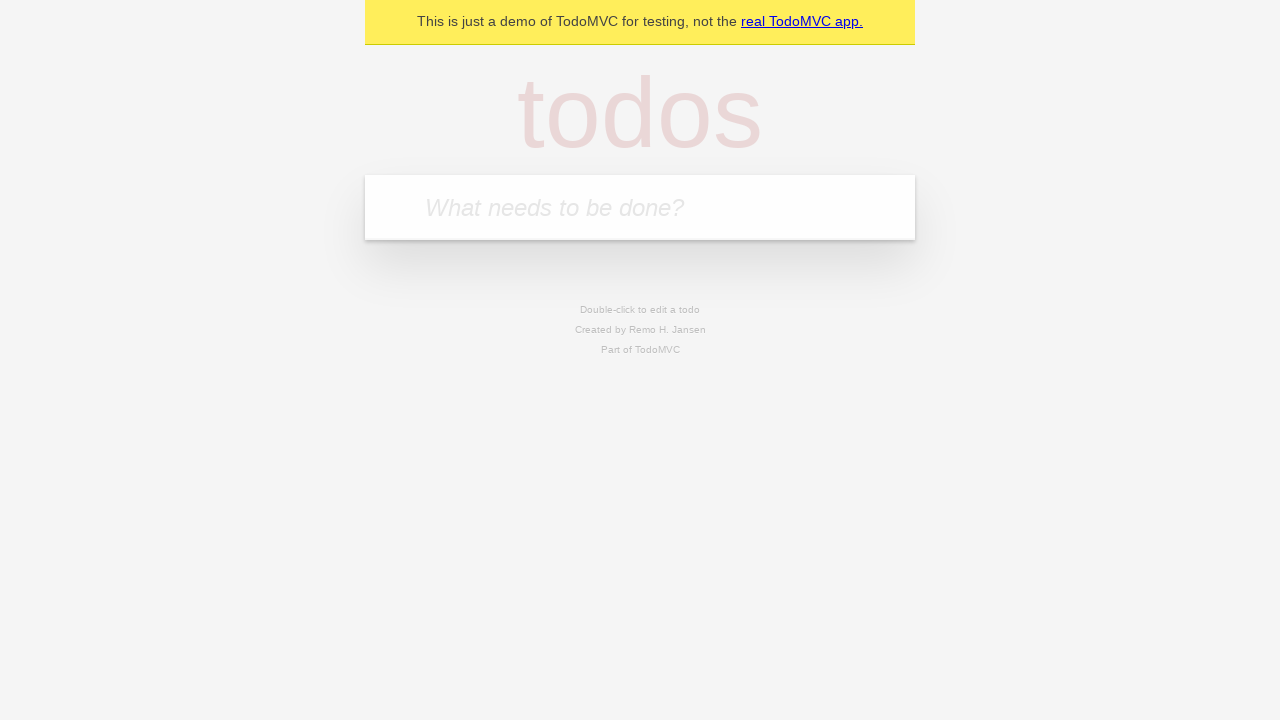

Filled first todo item with 'buy some cheese' on internal:attr=[placeholder="What needs to be done?"i]
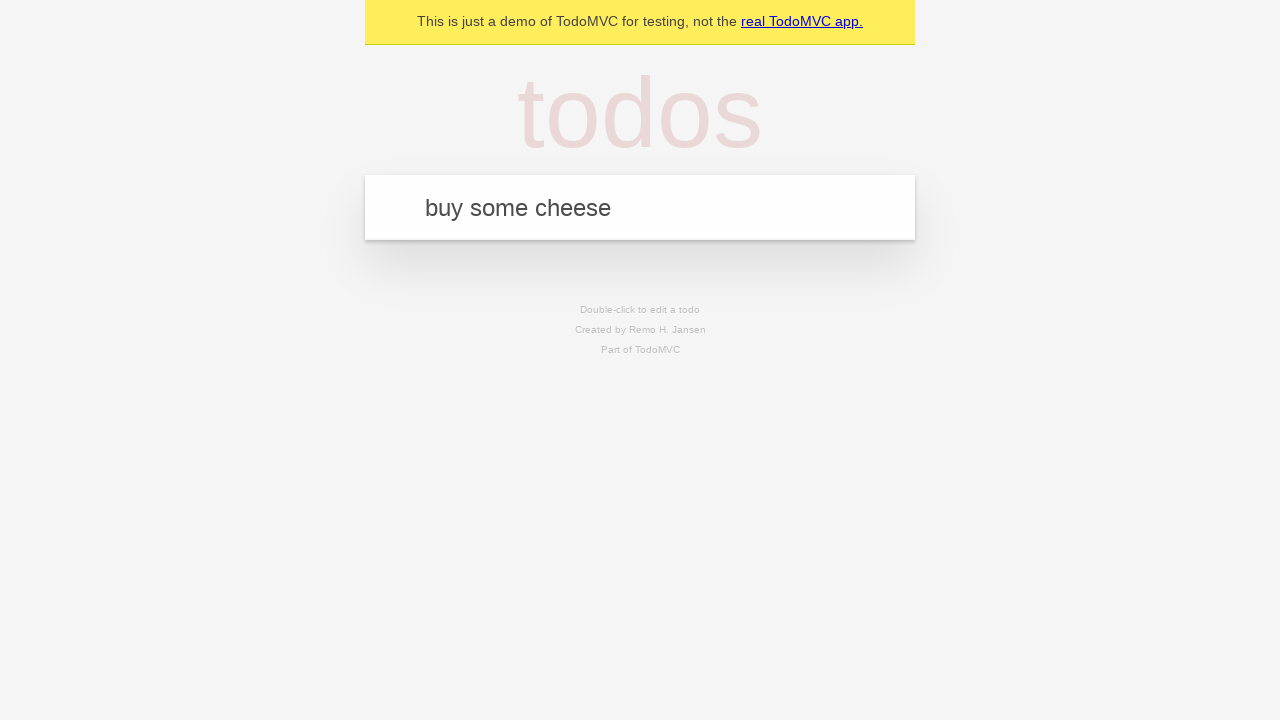

Pressed Enter to add first todo item on internal:attr=[placeholder="What needs to be done?"i]
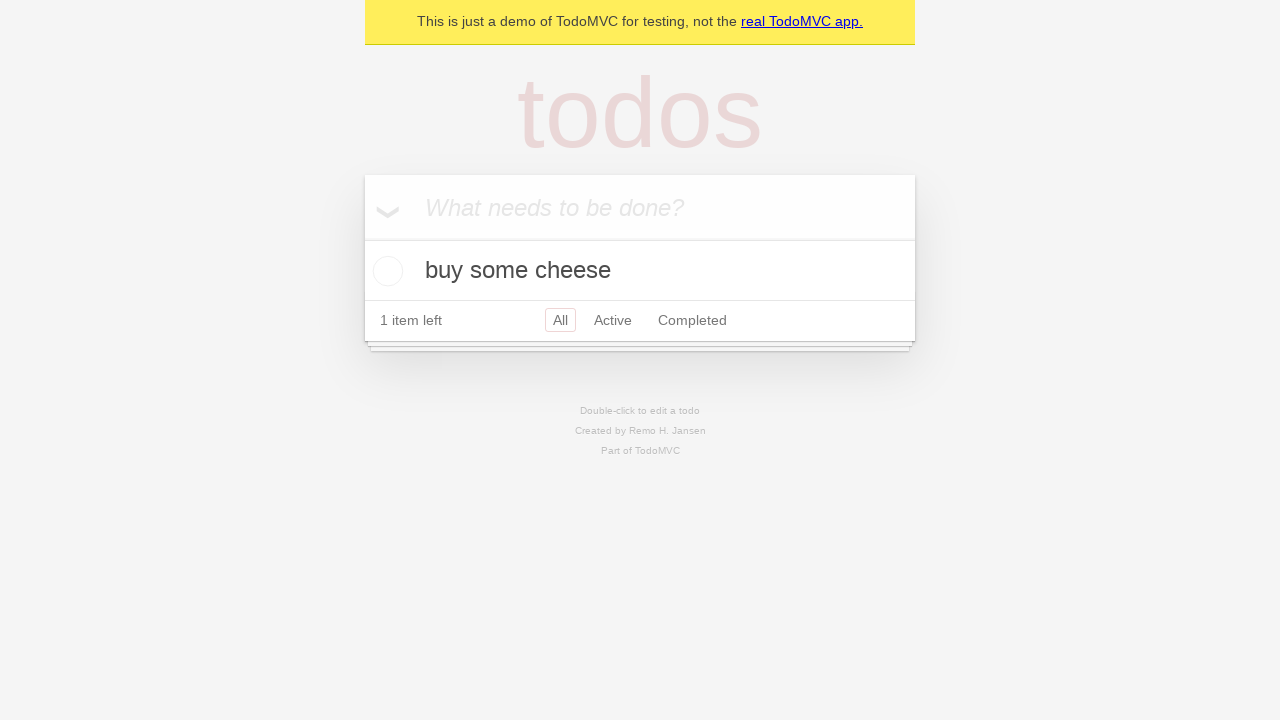

Filled second todo item with 'feed the cat' on internal:attr=[placeholder="What needs to be done?"i]
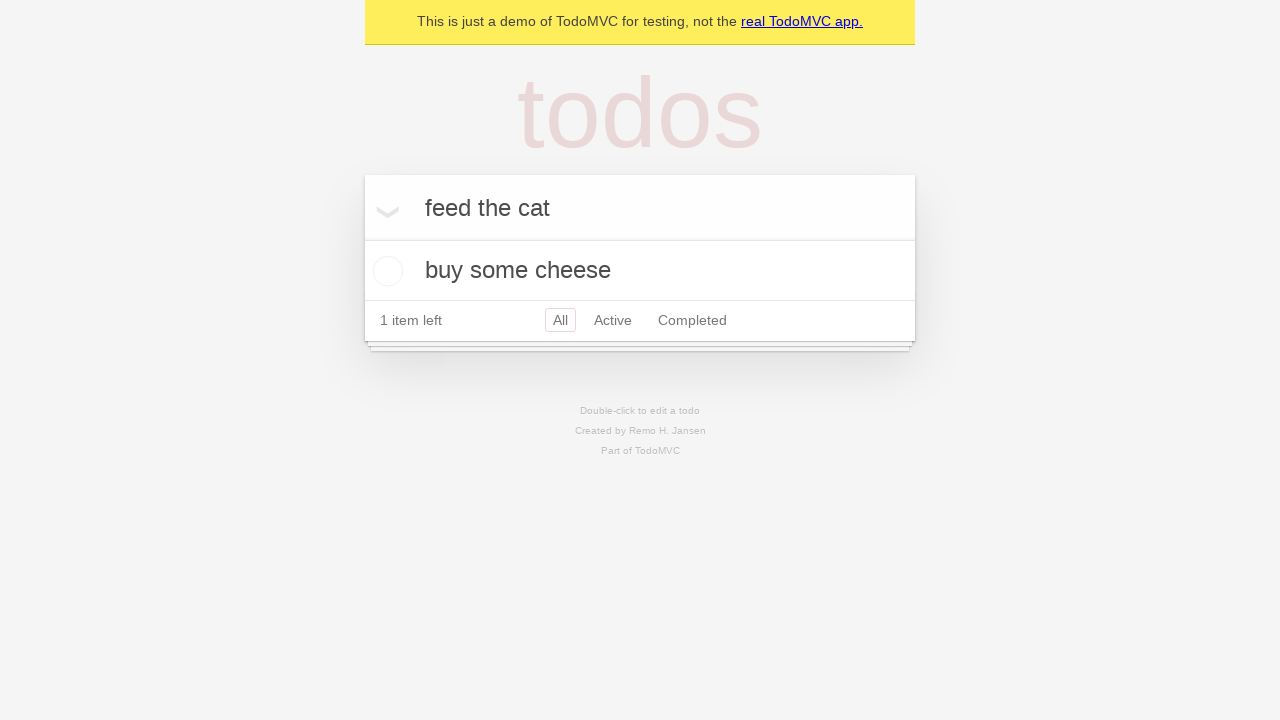

Pressed Enter to add second todo item on internal:attr=[placeholder="What needs to be done?"i]
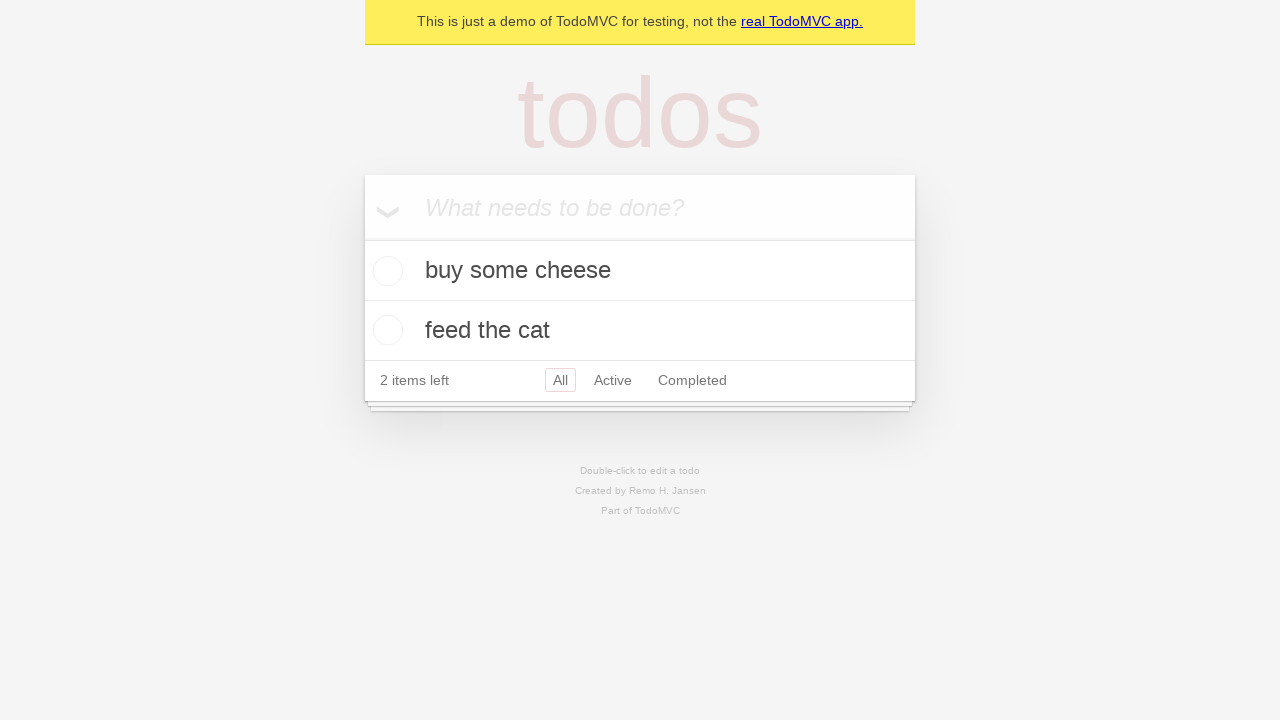

Filled third todo item with 'book a doctors appointment' on internal:attr=[placeholder="What needs to be done?"i]
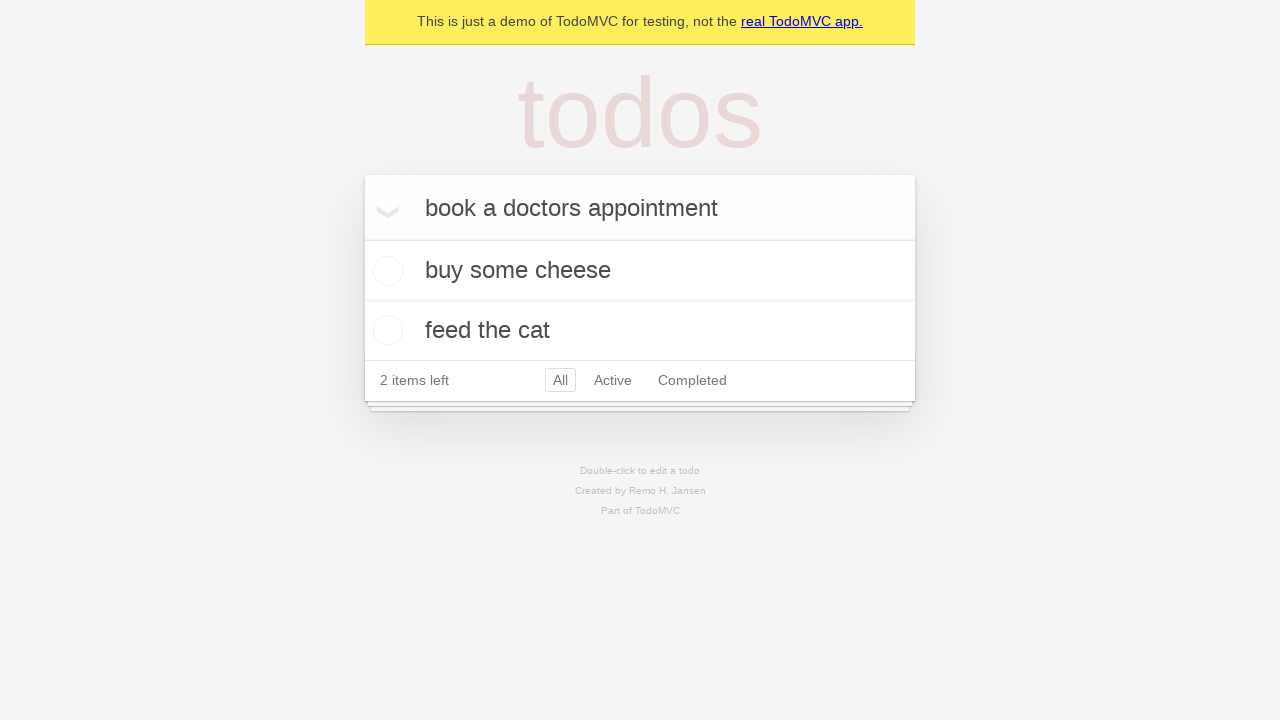

Pressed Enter to add third todo item on internal:attr=[placeholder="What needs to be done?"i]
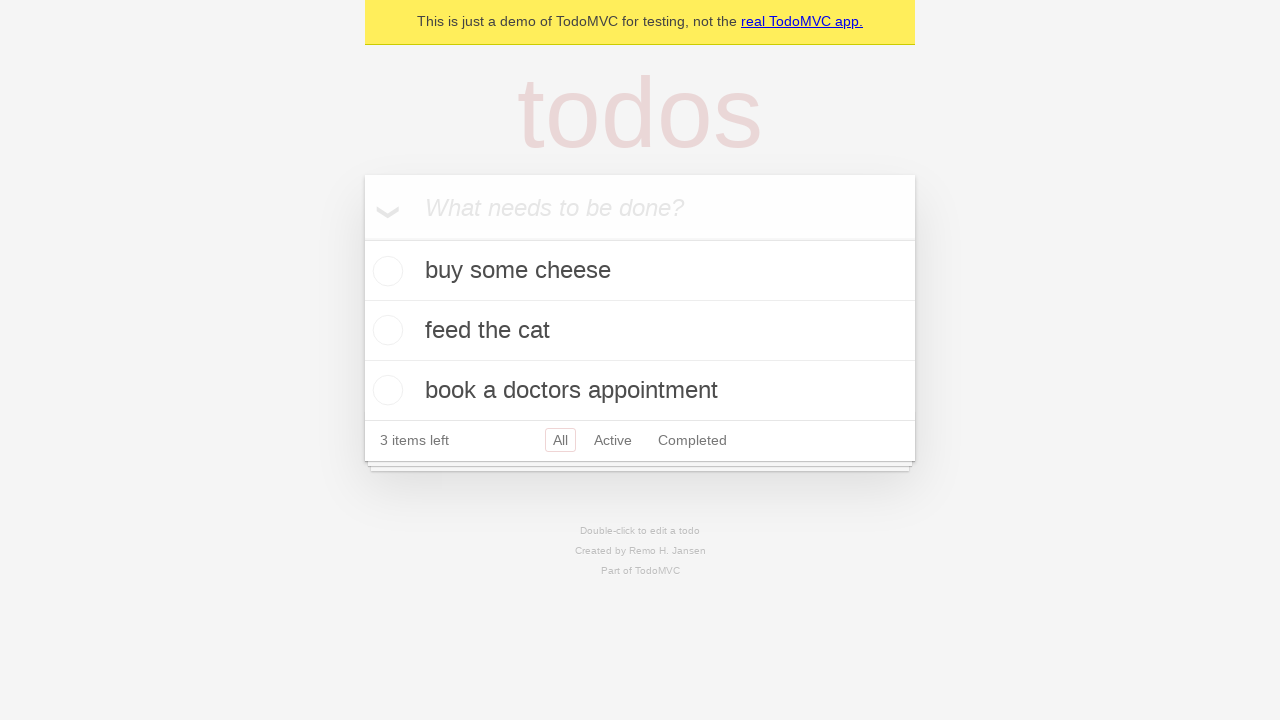

Verified all 3 todo items were added to the list
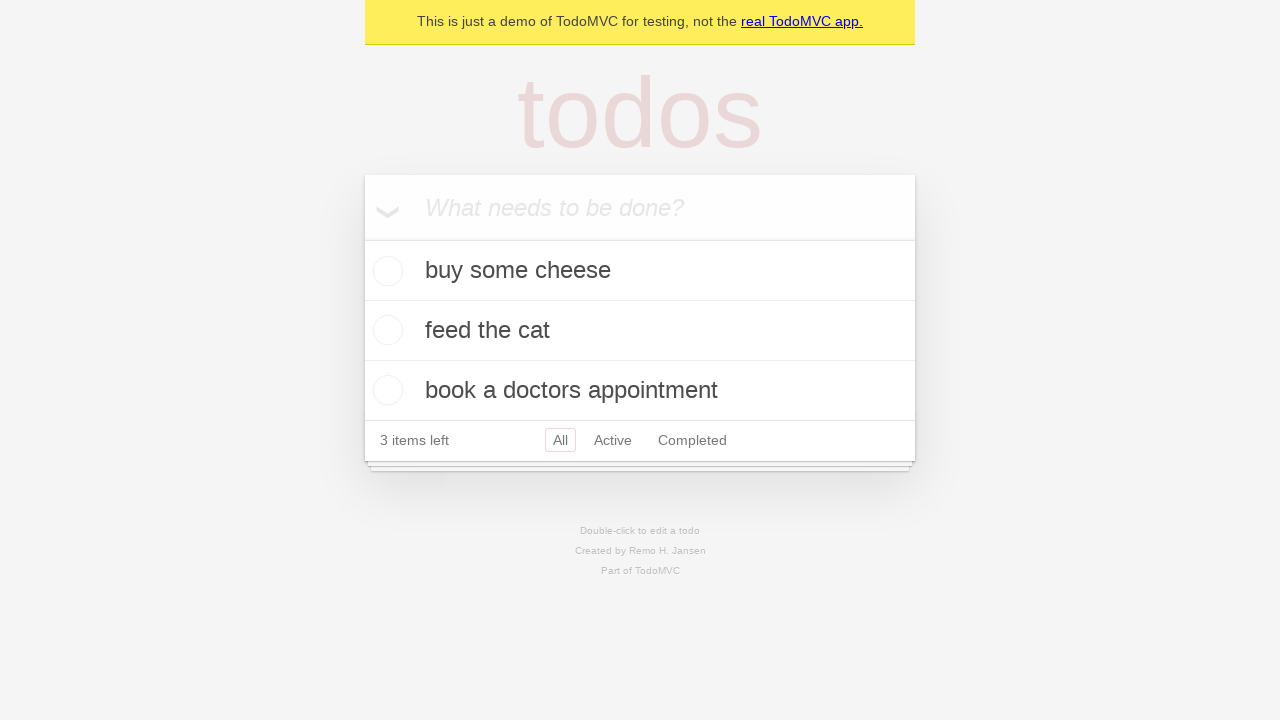

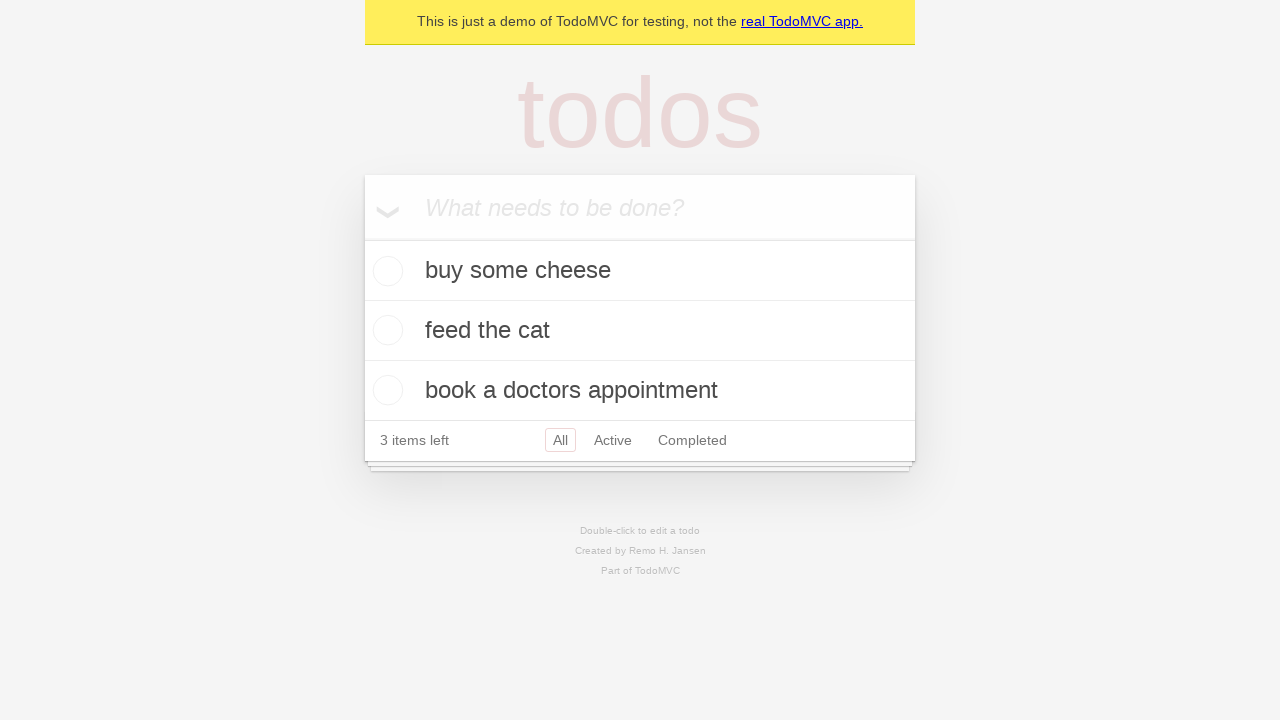